Tests that social media icons (Facebook, Instagram, Twitter) are present and link to correct URLs

Starting URL: https://ntig-uppsala.github.io/Frisor-Saxe/index.html

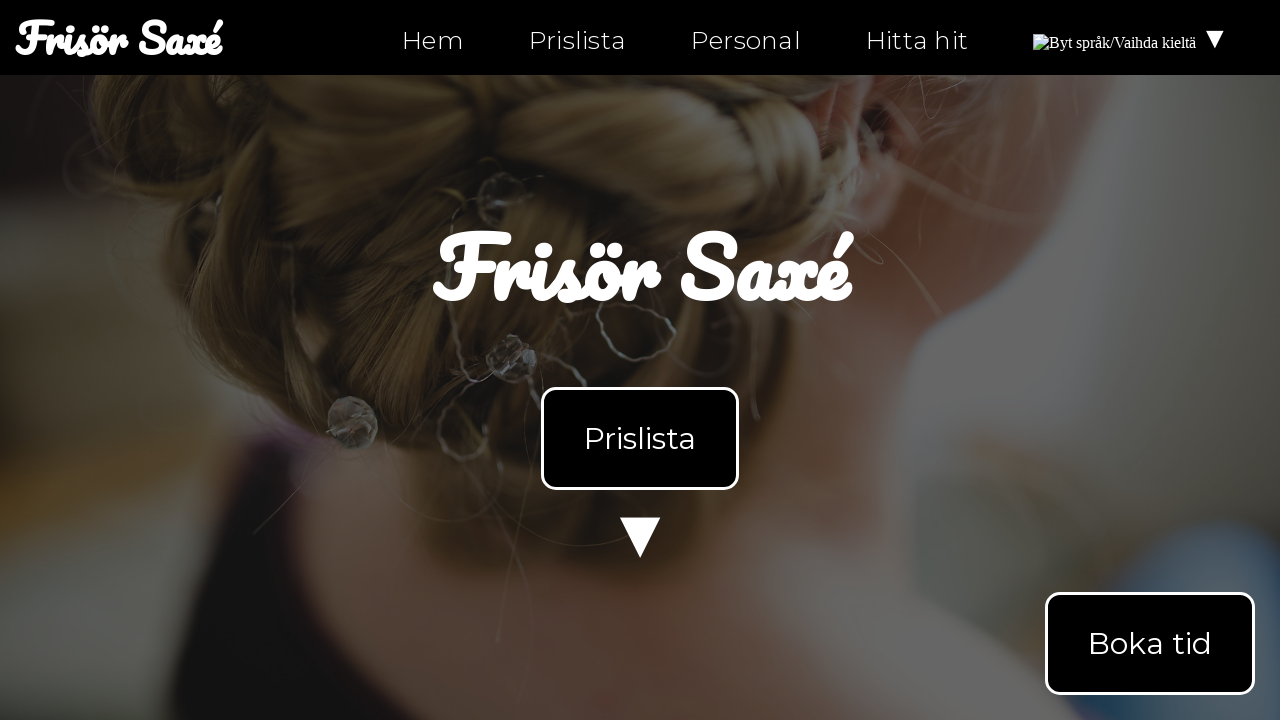

Waited for Facebook icon to load on index.html
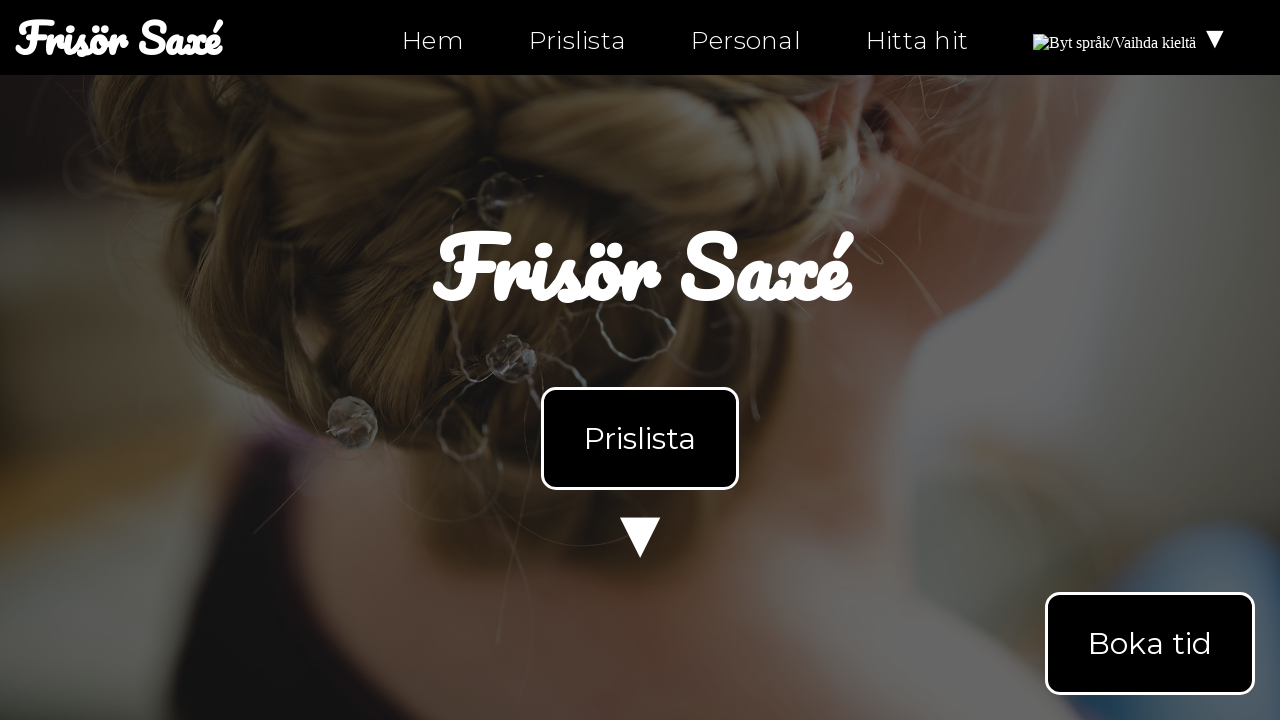

Waited for Instagram icon to load on index.html
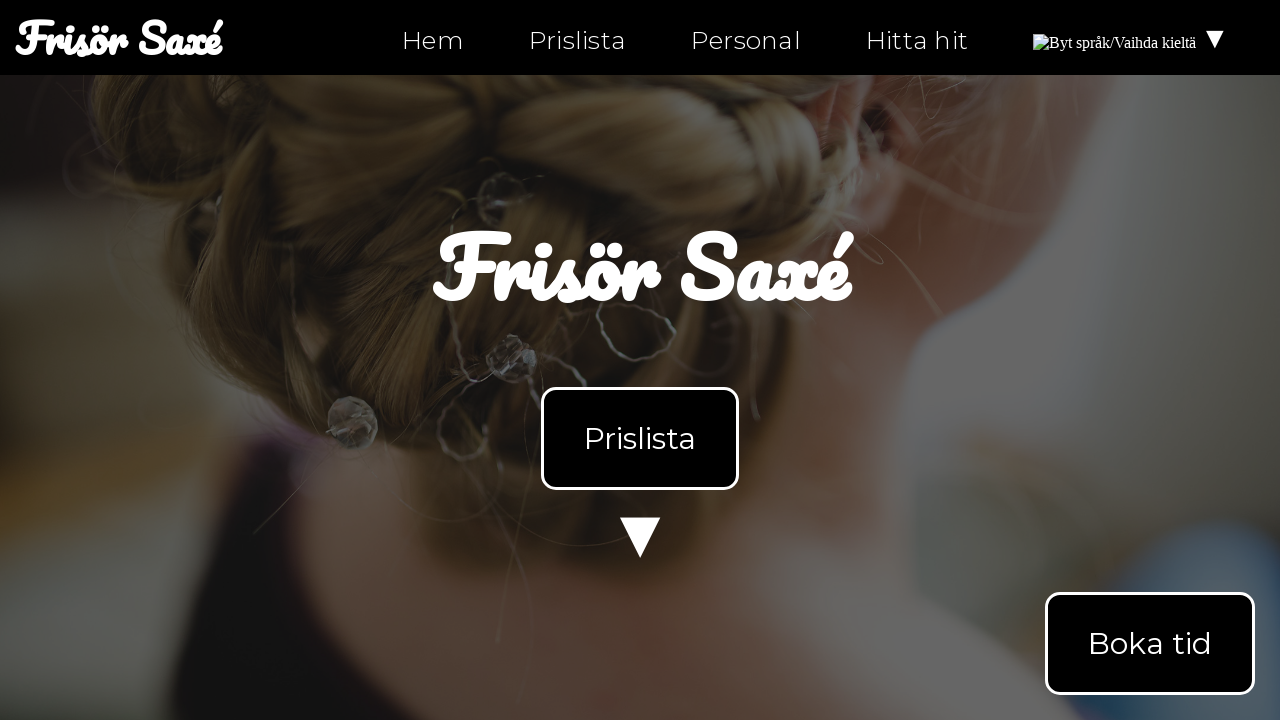

Waited for Twitter icon to load on index.html
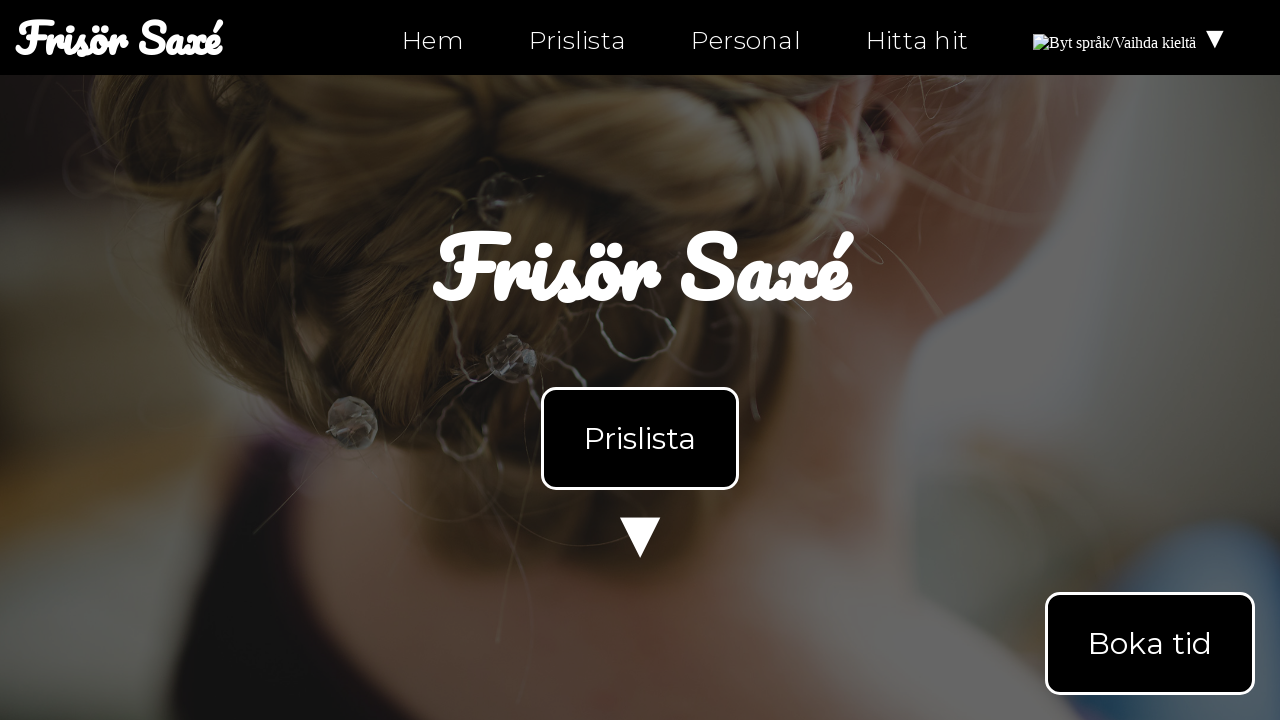

Navigated to personal.html
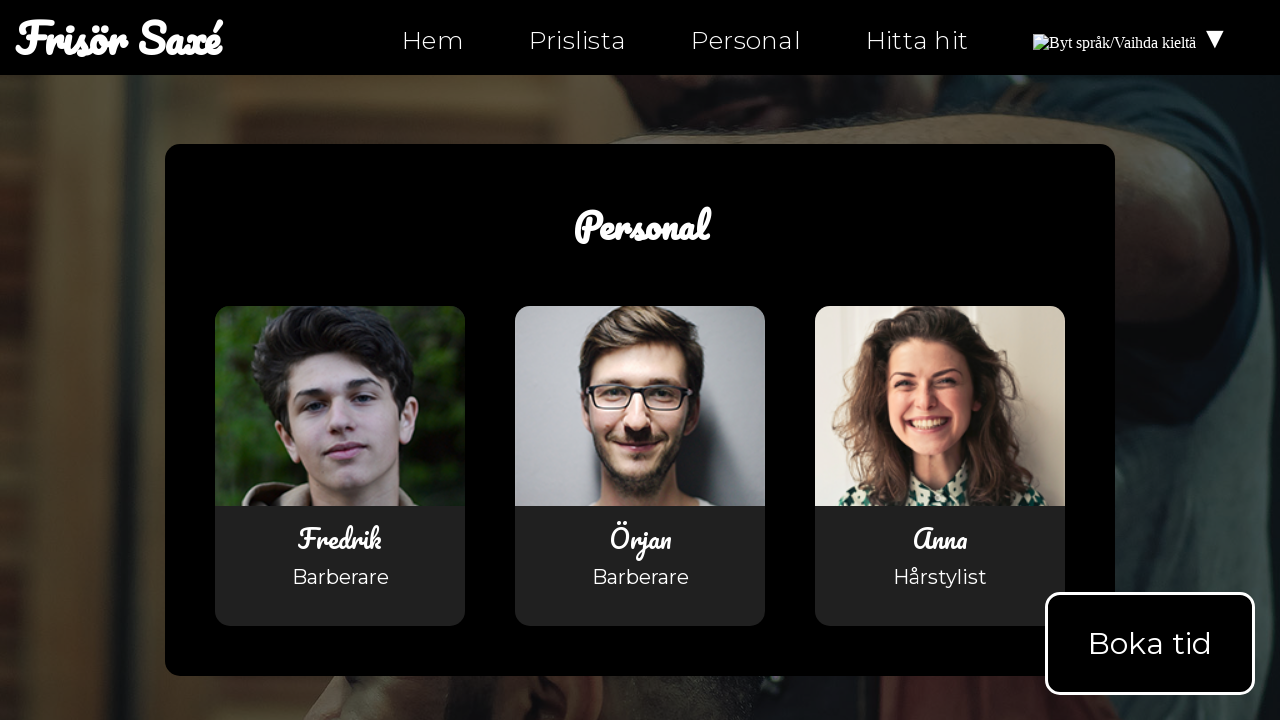

Waited for Facebook icon to load on personal.html
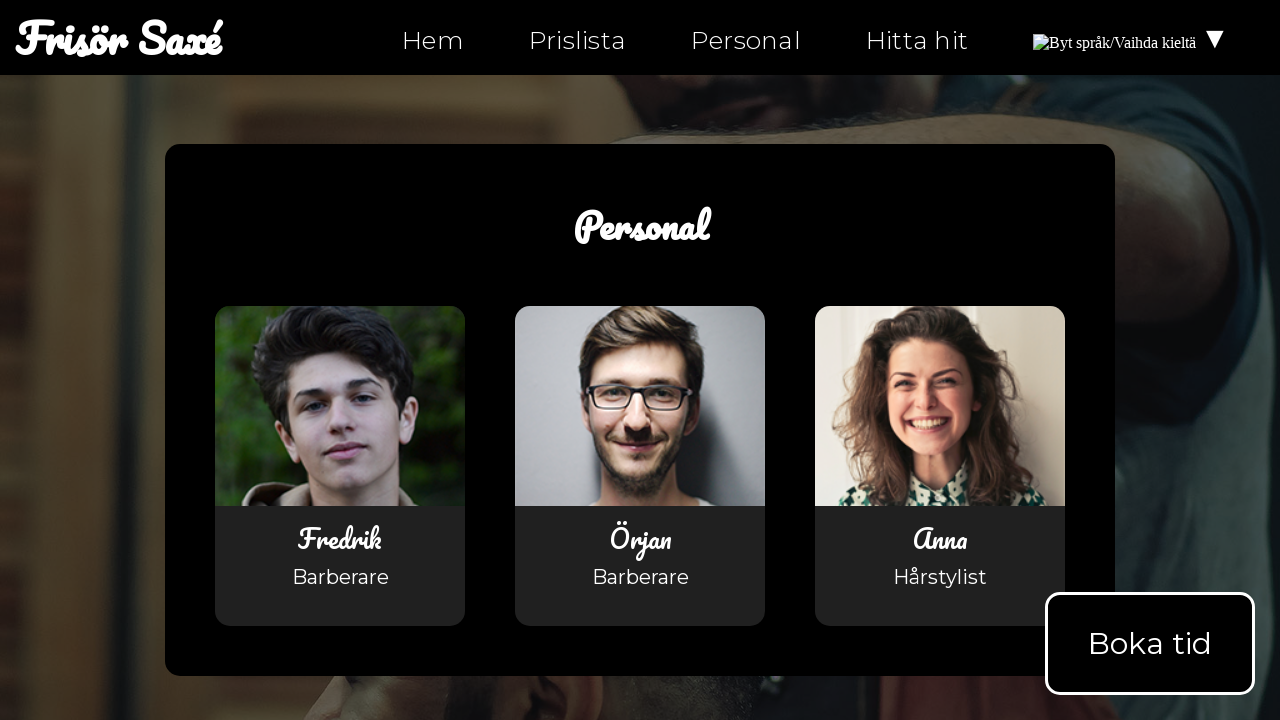

Waited for Instagram icon to load on personal.html
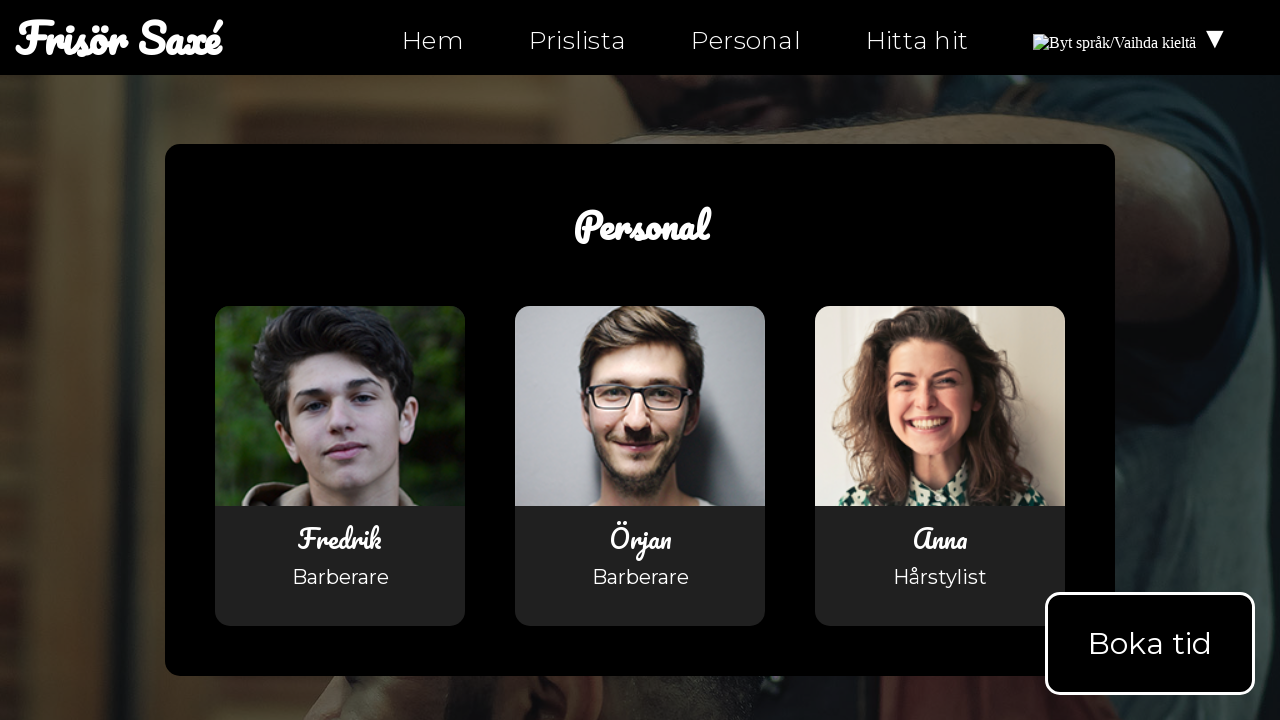

Waited for Twitter icon to load on personal.html
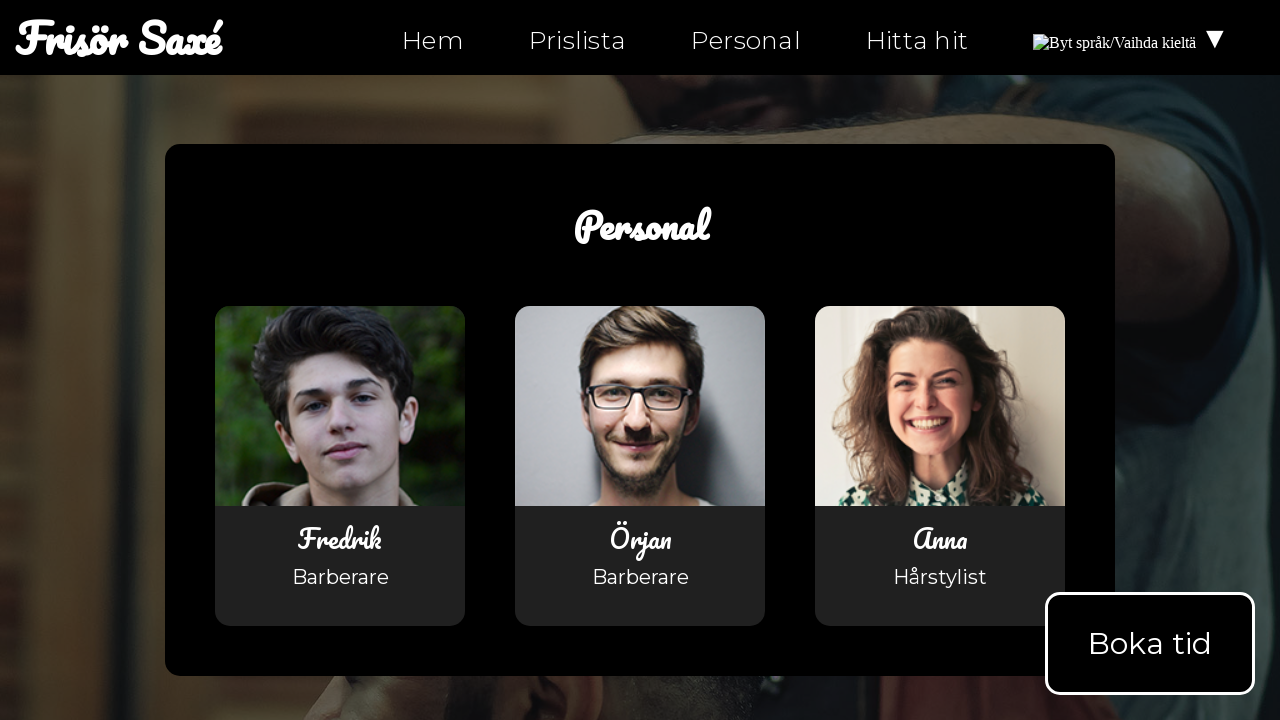

Navigated to hitta-hit.html
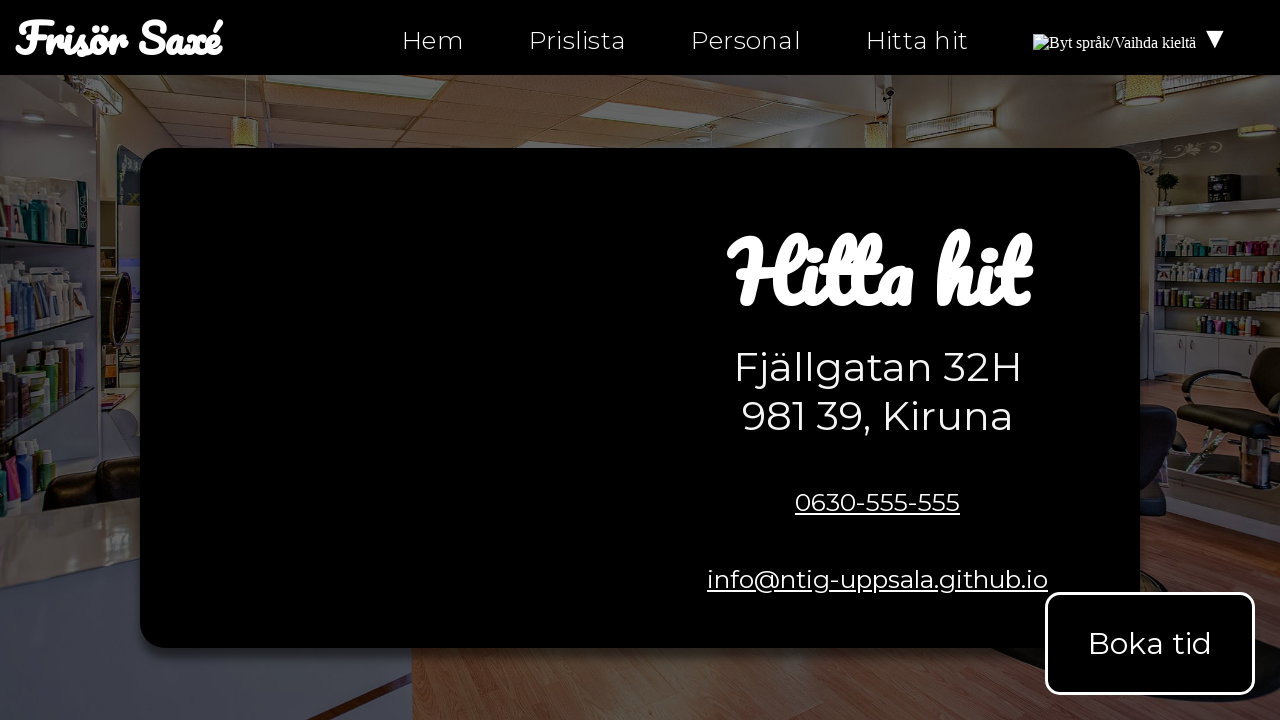

Waited for Facebook icon to load on hitta-hit.html
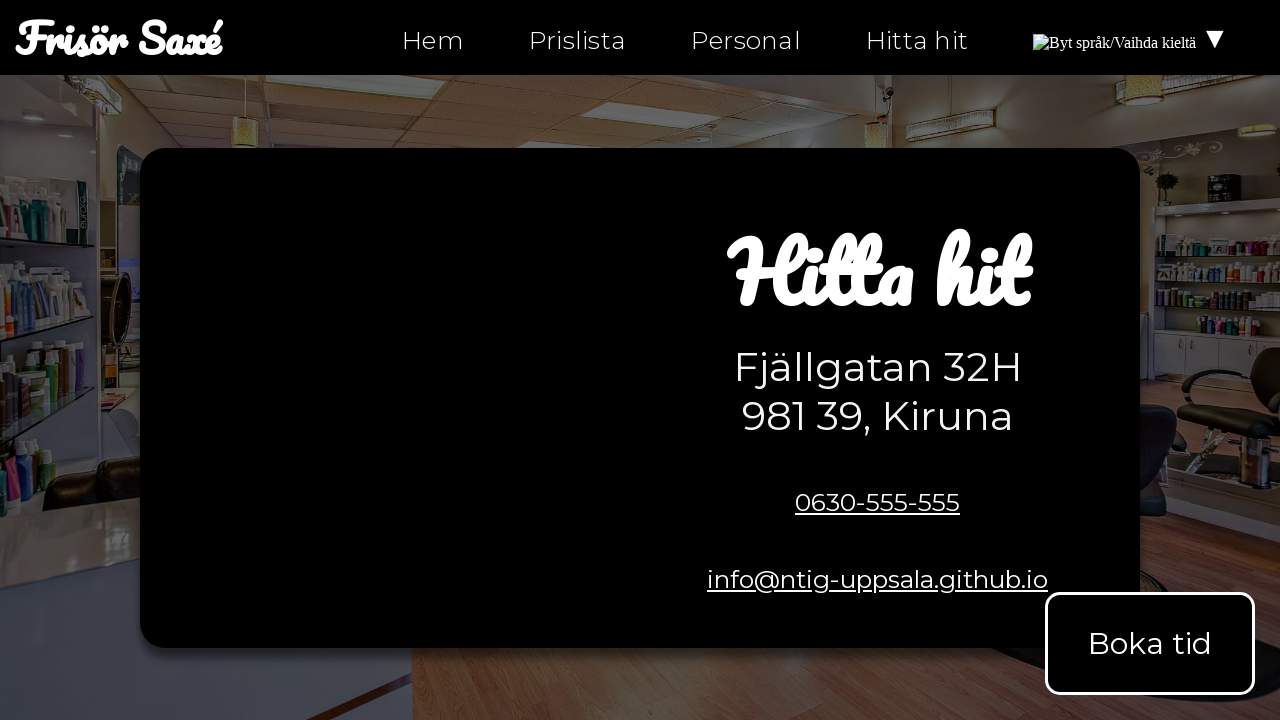

Waited for Instagram icon to load on hitta-hit.html
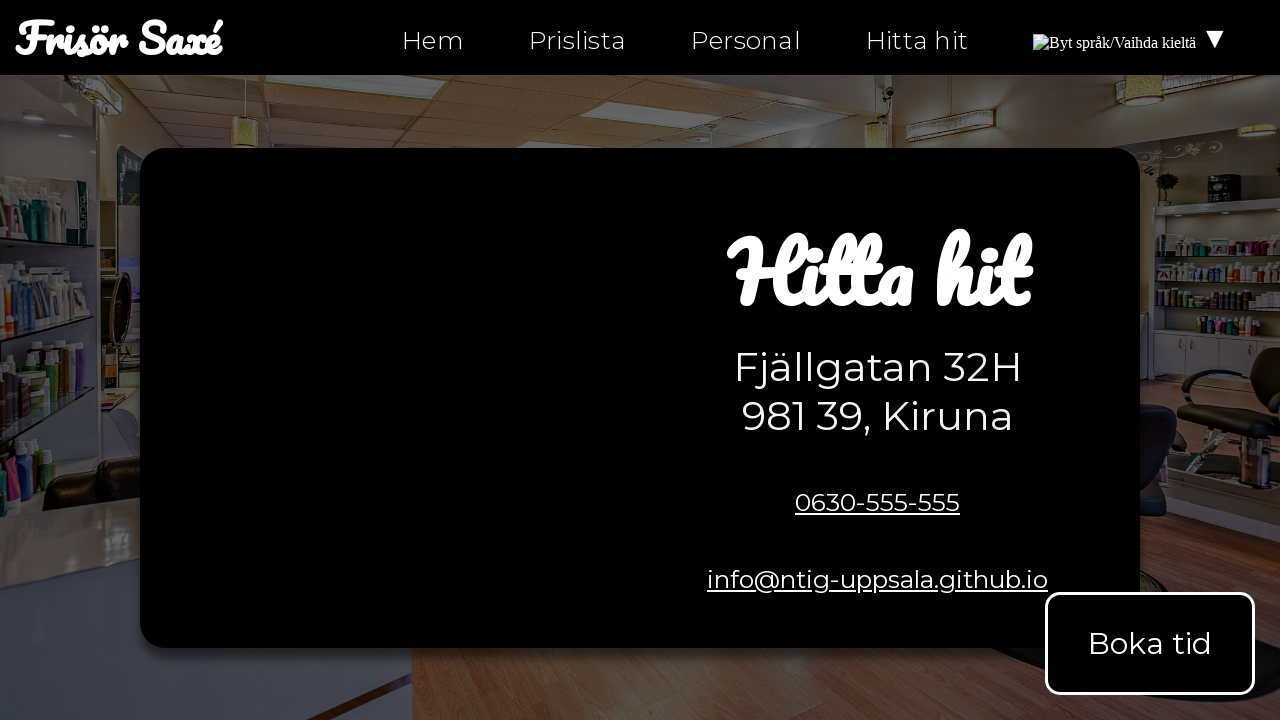

Waited for Twitter icon to load on hitta-hit.html
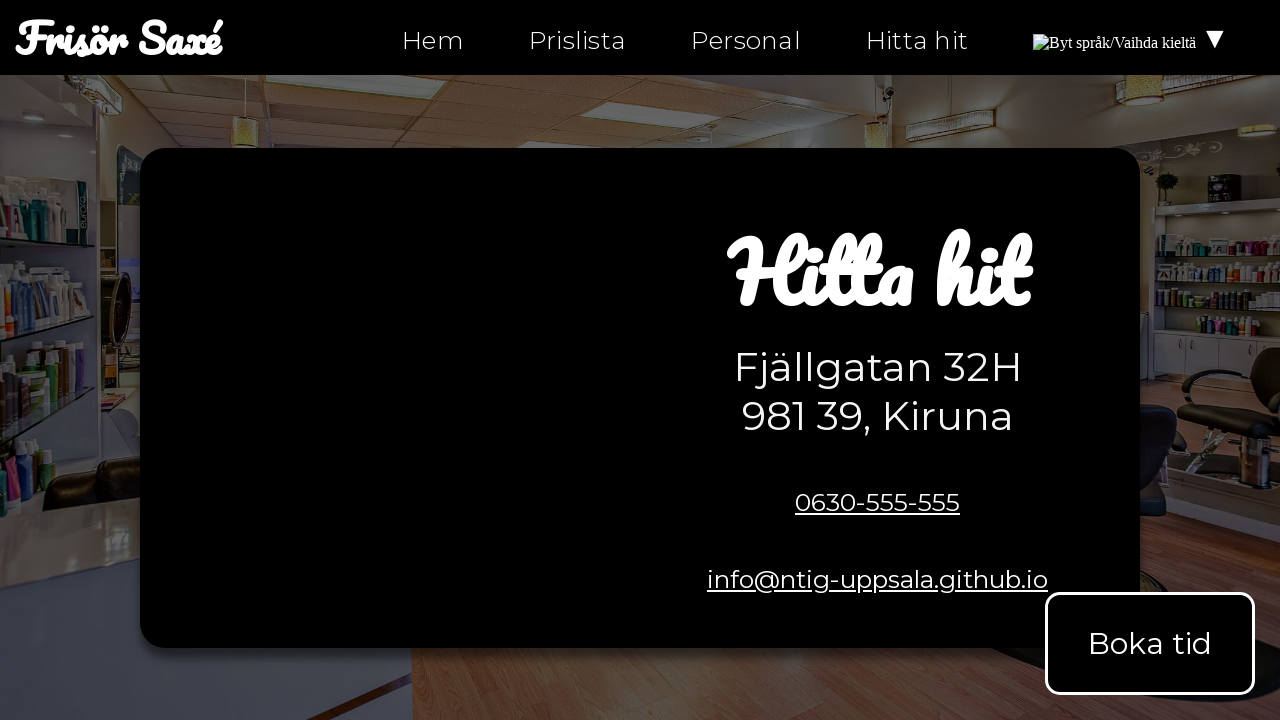

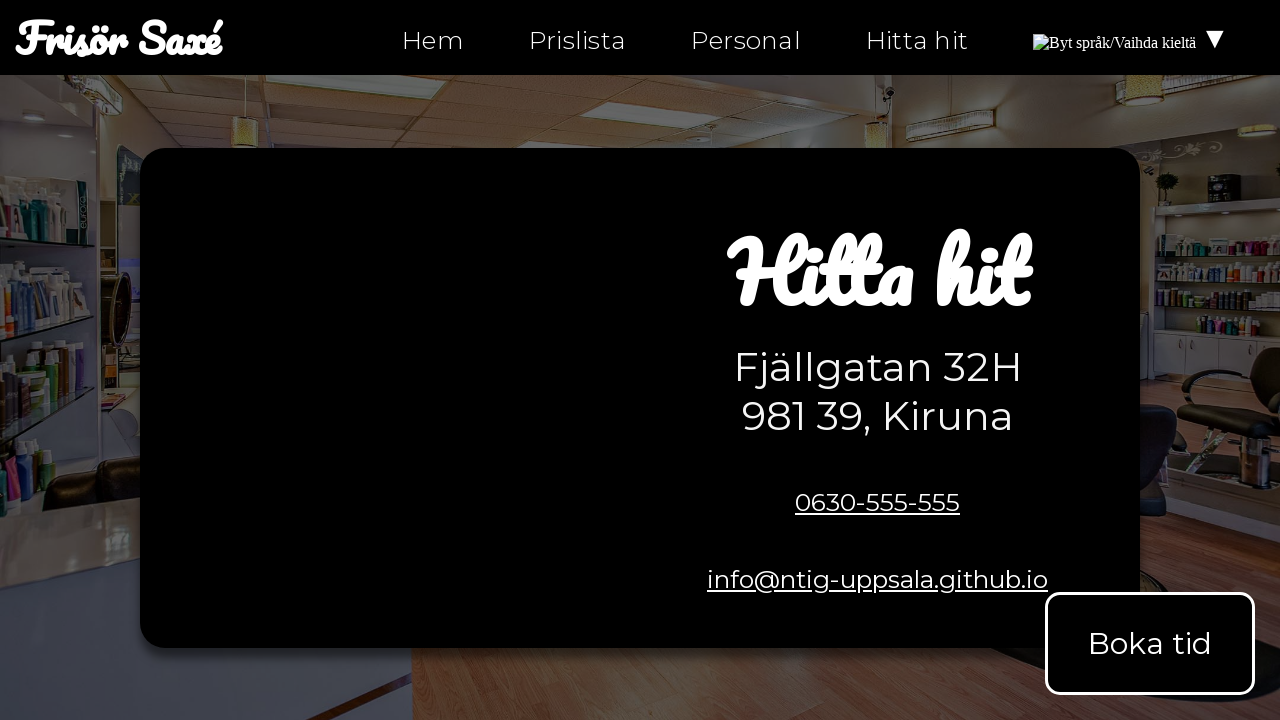